Tests individual form field interactions including text inputs, radio button selection, checkbox toggling, and dropdown opening/closing.

Starting URL: https://demoqa.com/automation-practice-form

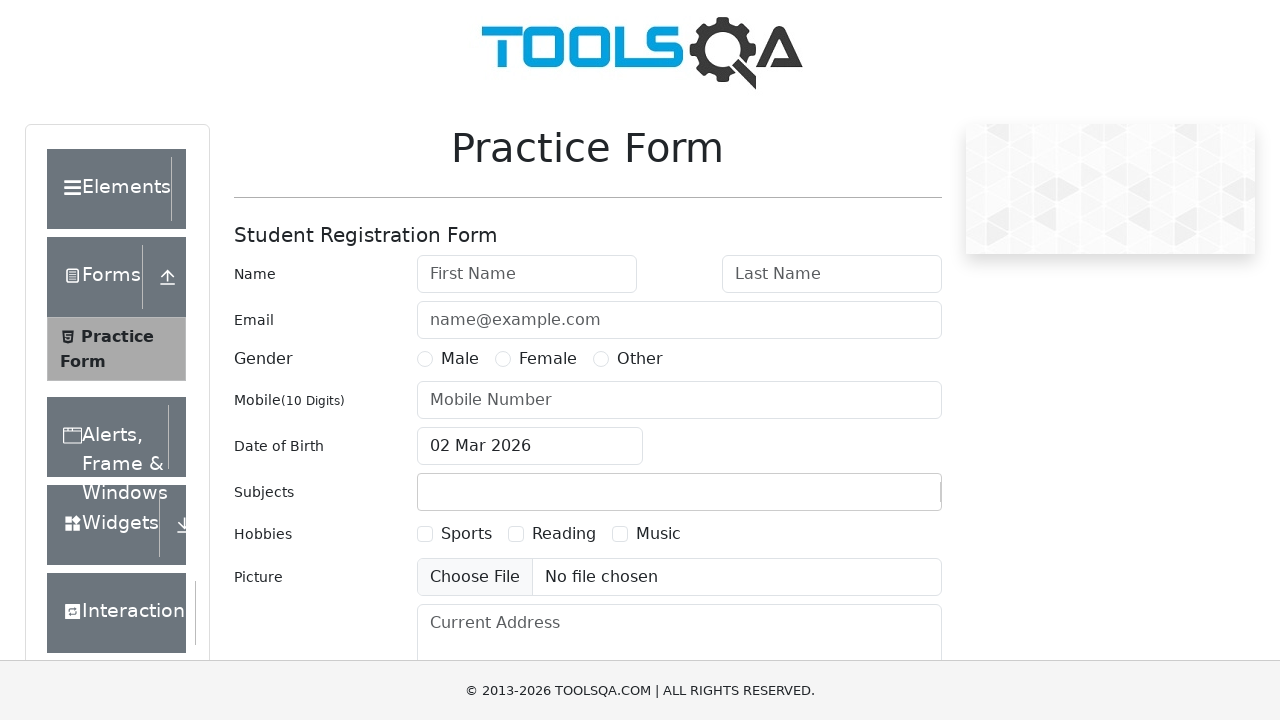

Filled first name field with 'Test' on #firstName
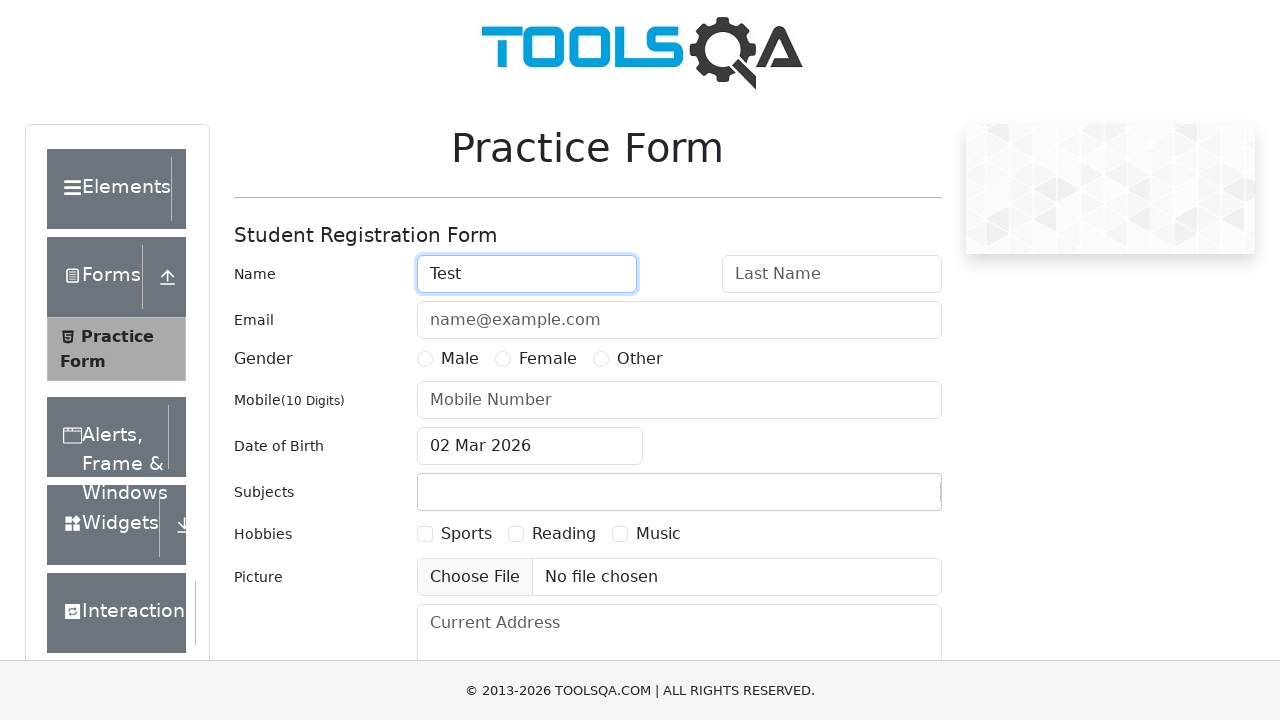

Retrieved first name field value
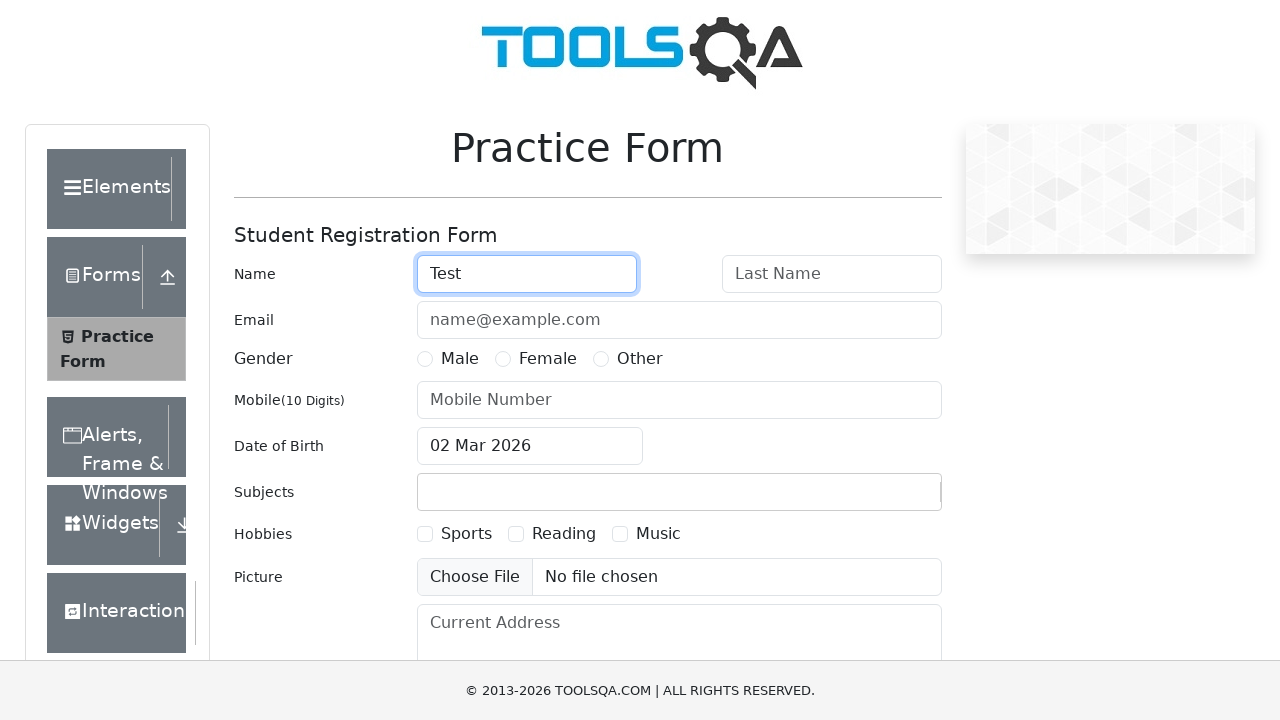

Asserted first name field contains 'Test'
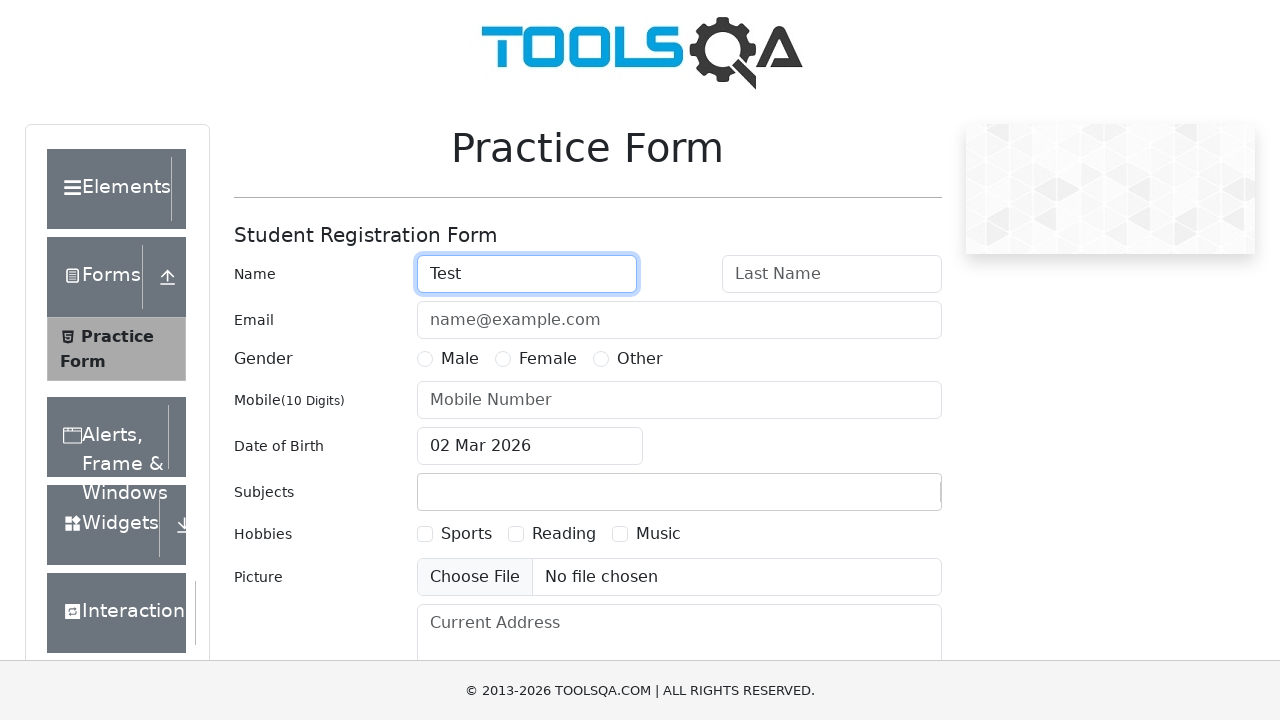

Selected Male radio button at (460, 359) on label[for='gender-radio-1']
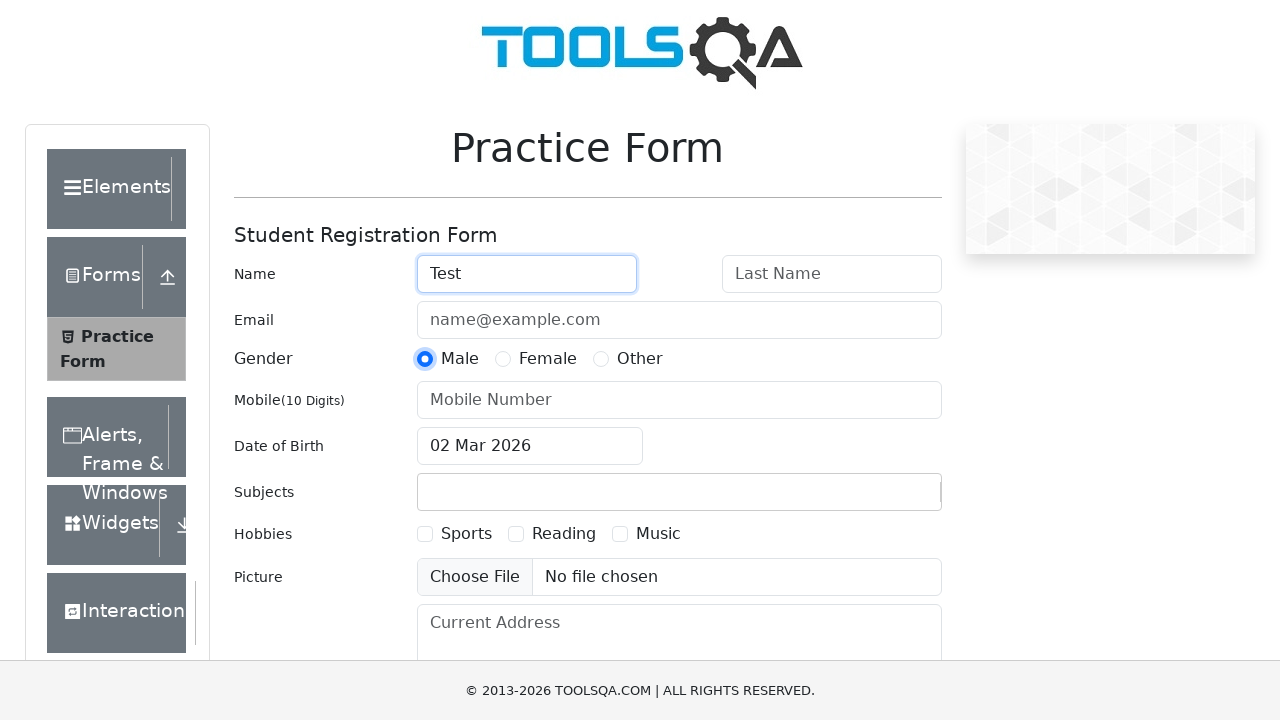

Selected Female radio button at (548, 359) on label[for='gender-radio-2']
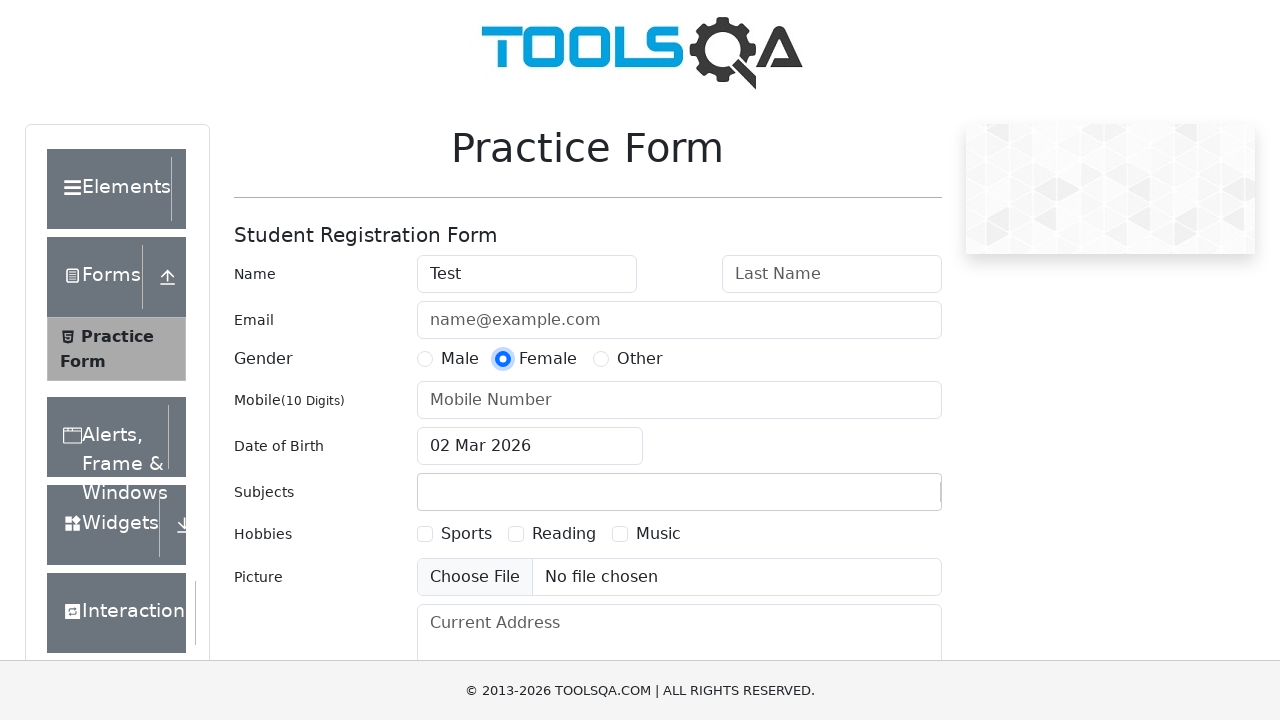

Toggled Sports checkbox on at (466, 534) on label[for='hobbies-checkbox-1']
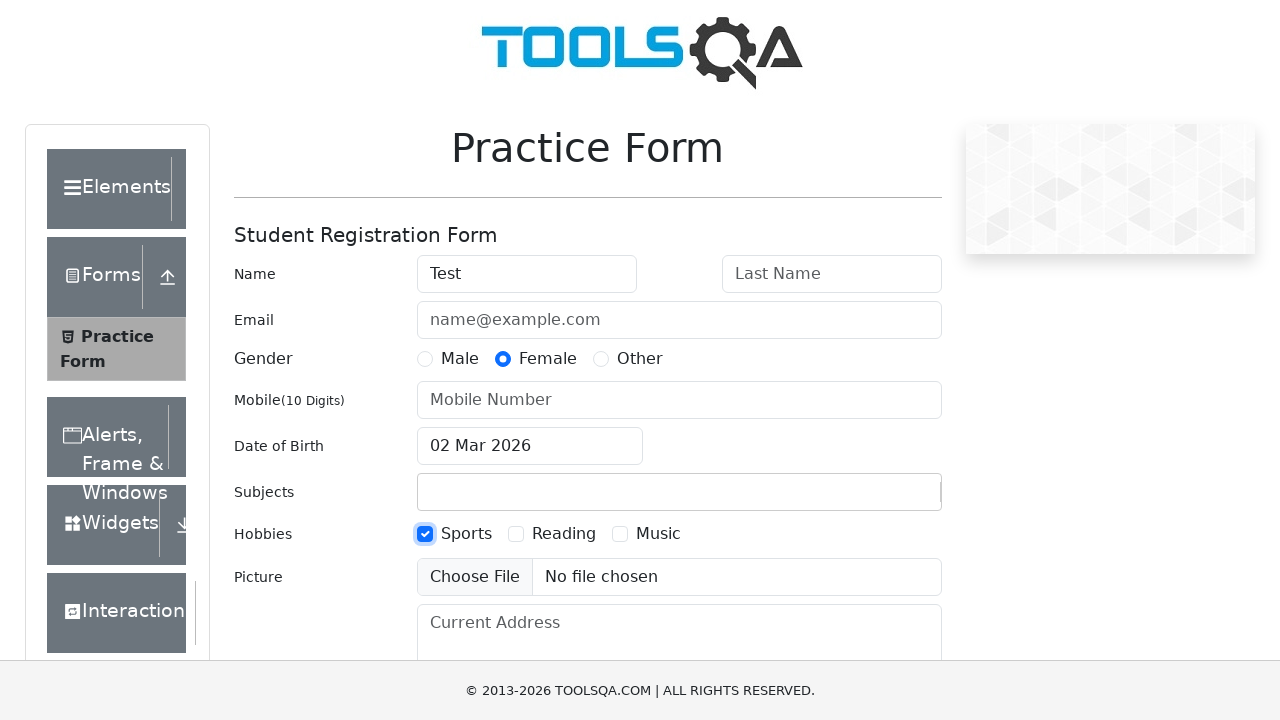

Toggled Reading checkbox on at (564, 534) on label[for='hobbies-checkbox-2']
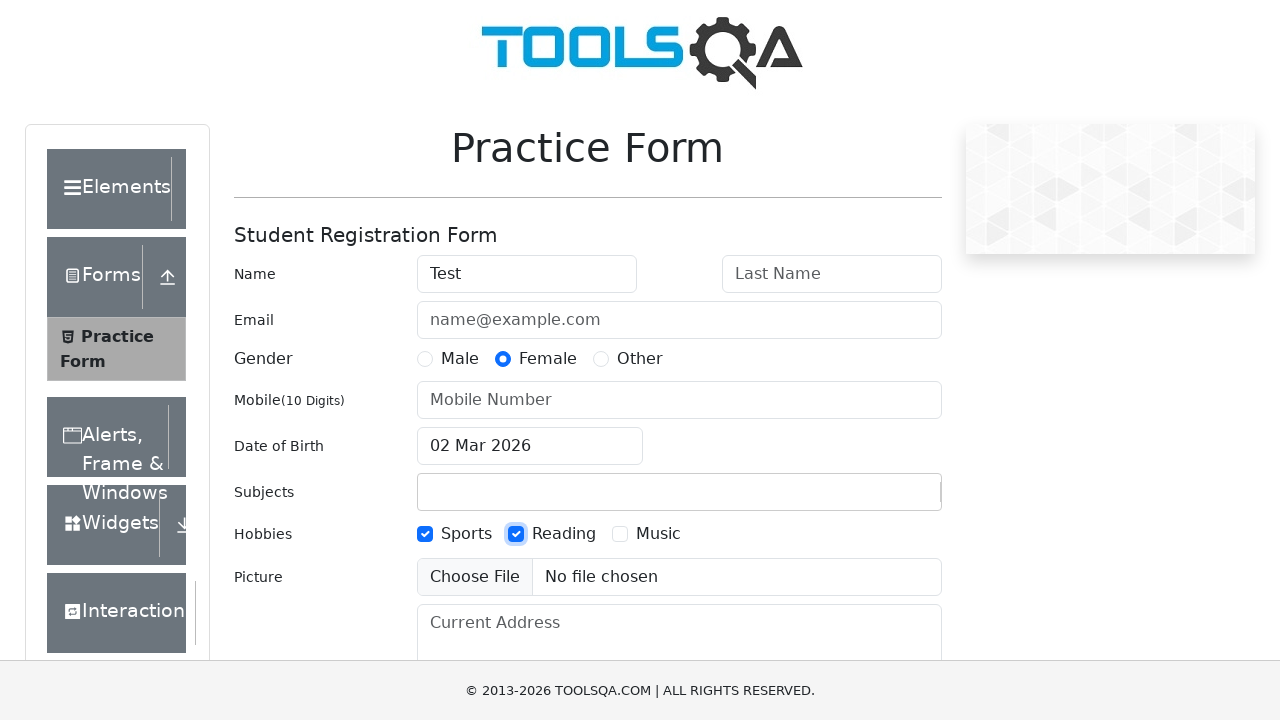

Clicked state dropdown to open at (527, 437) on #state
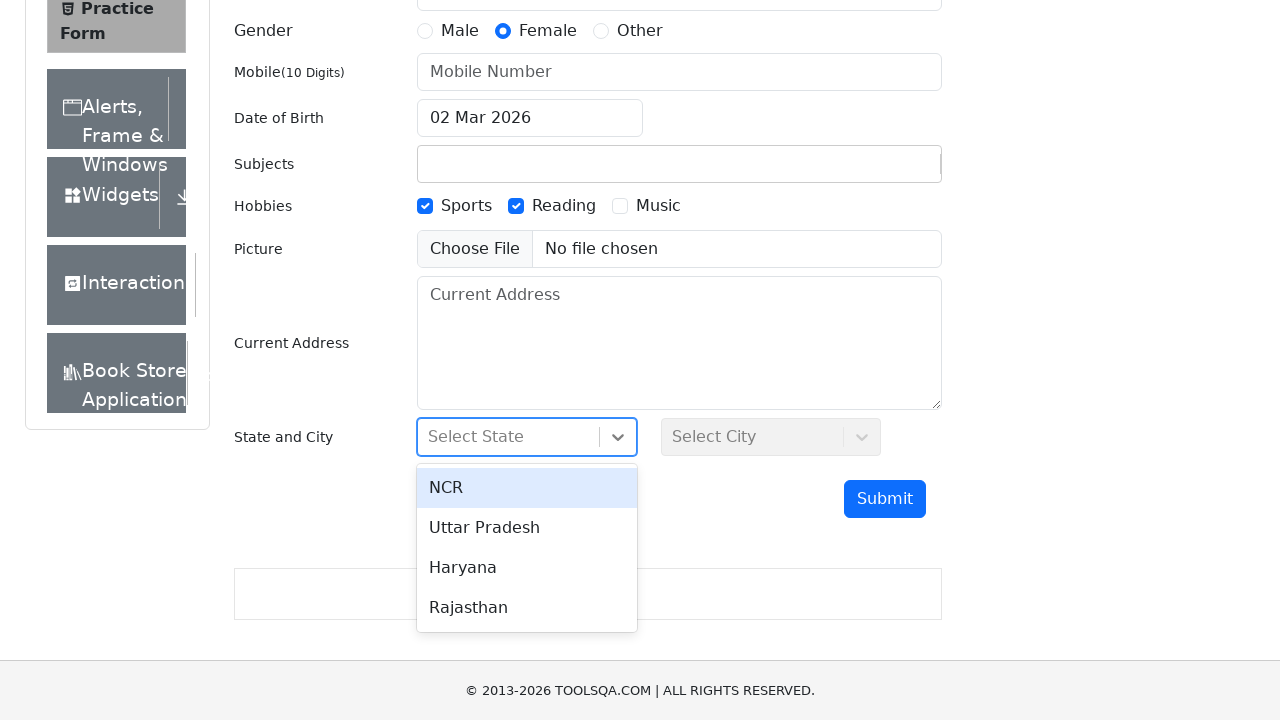

Waited 1000ms for dropdown to fully open
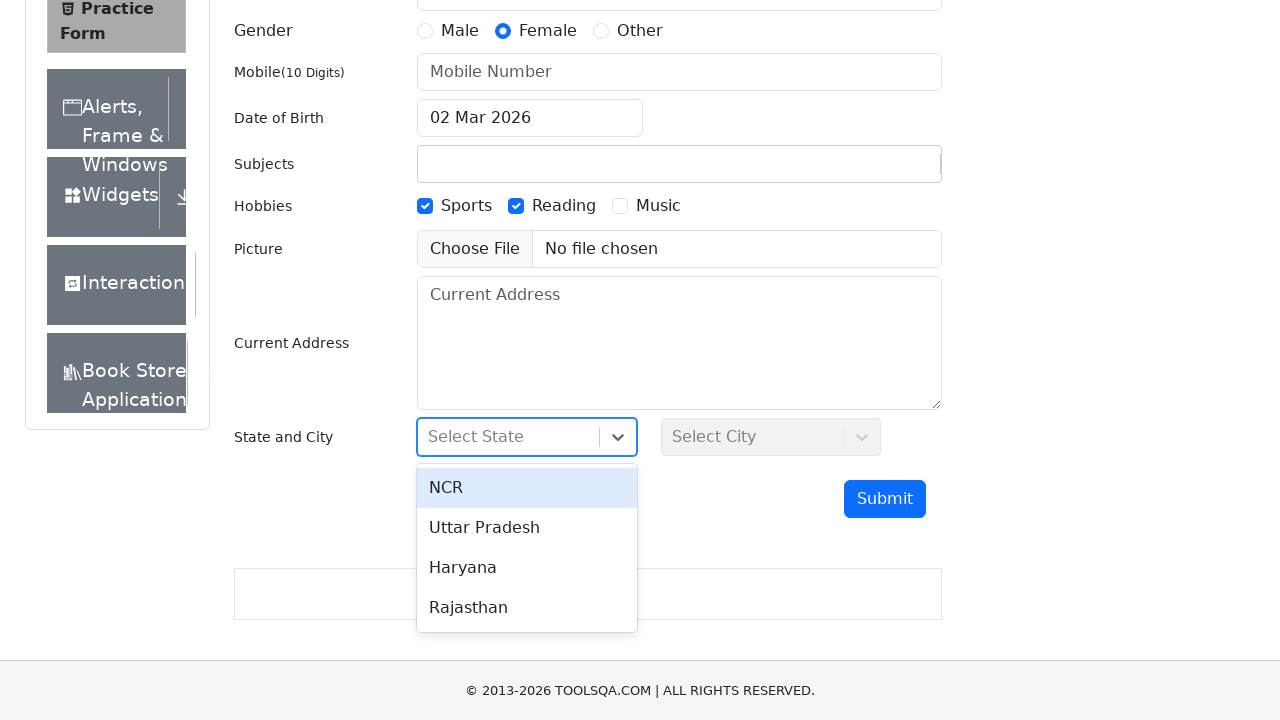

Closed dropdown by clicking on page body at (640, 360) on body
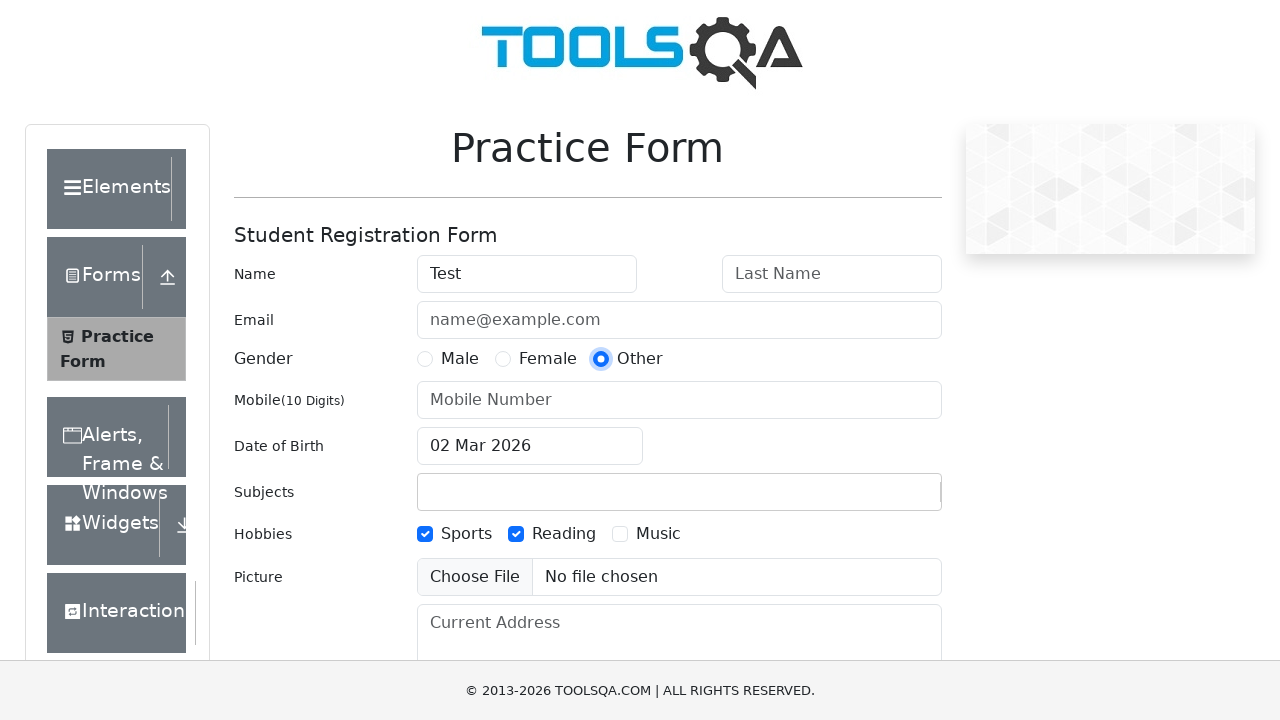

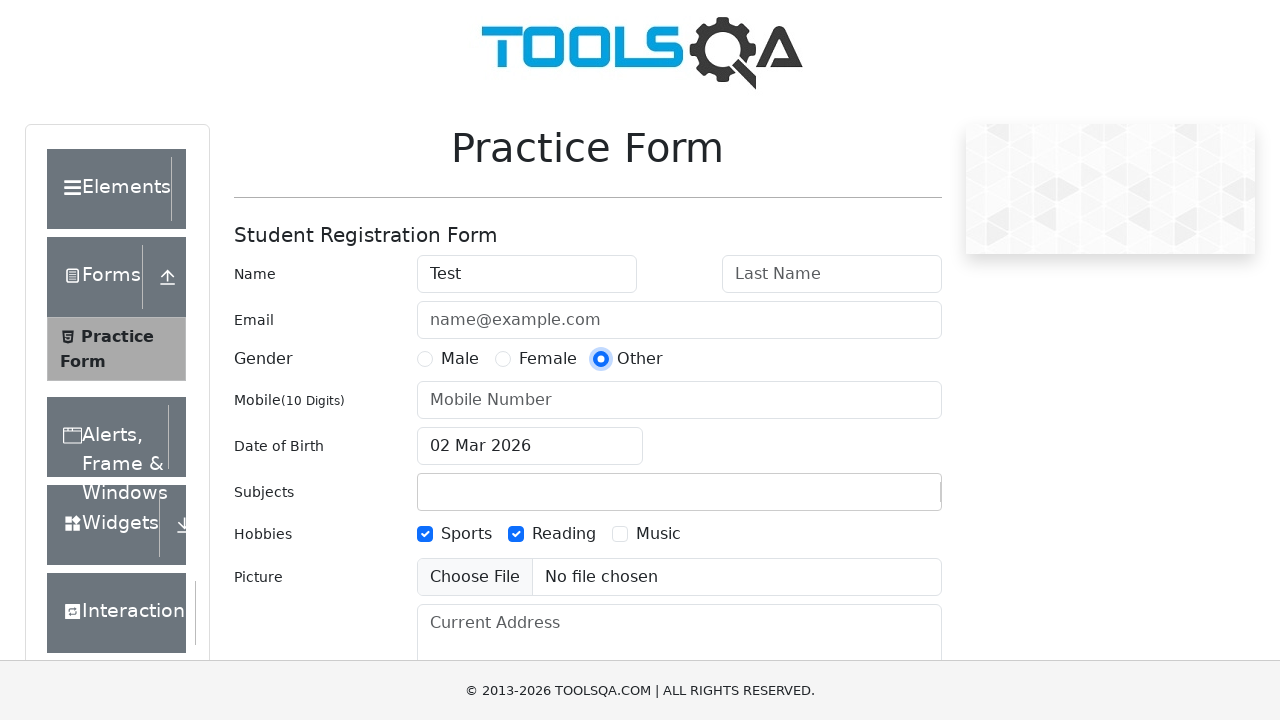